Tests a horizontal slider by clicking on it and using arrow key presses to move the slider to its maximum value (4).

Starting URL: https://the-internet.herokuapp.com/horizontal_slider

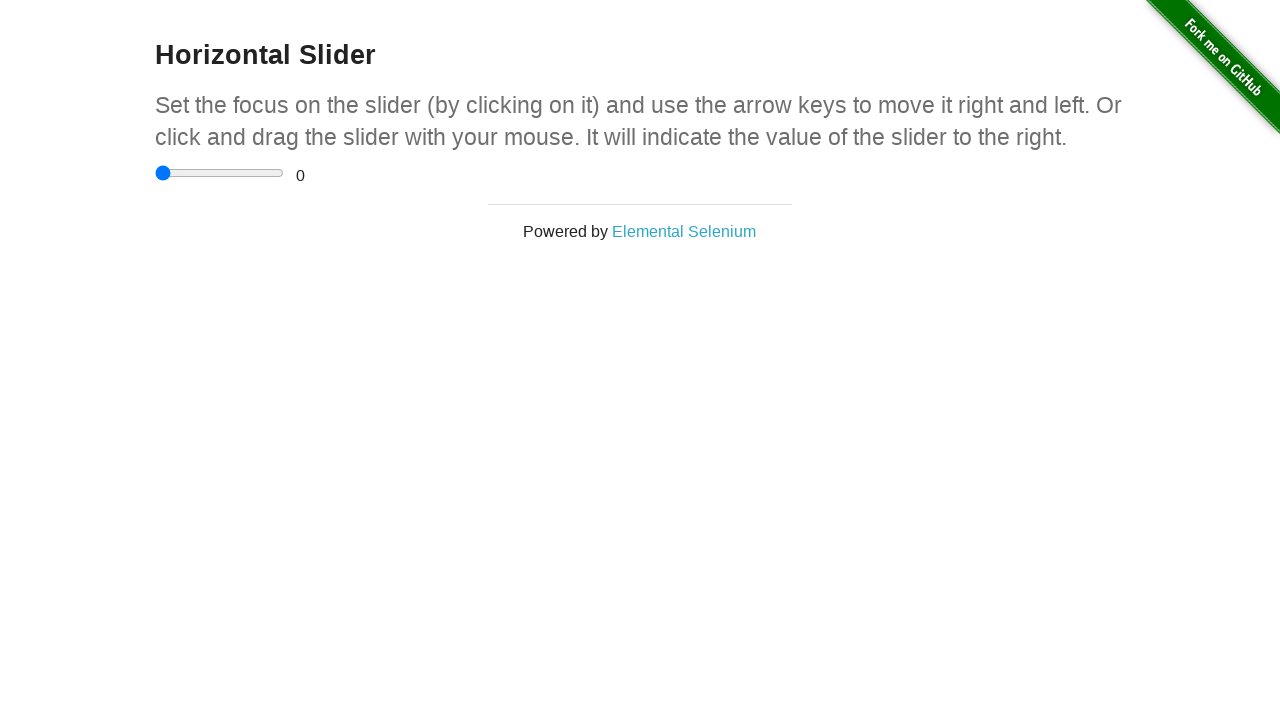

Located slider input element
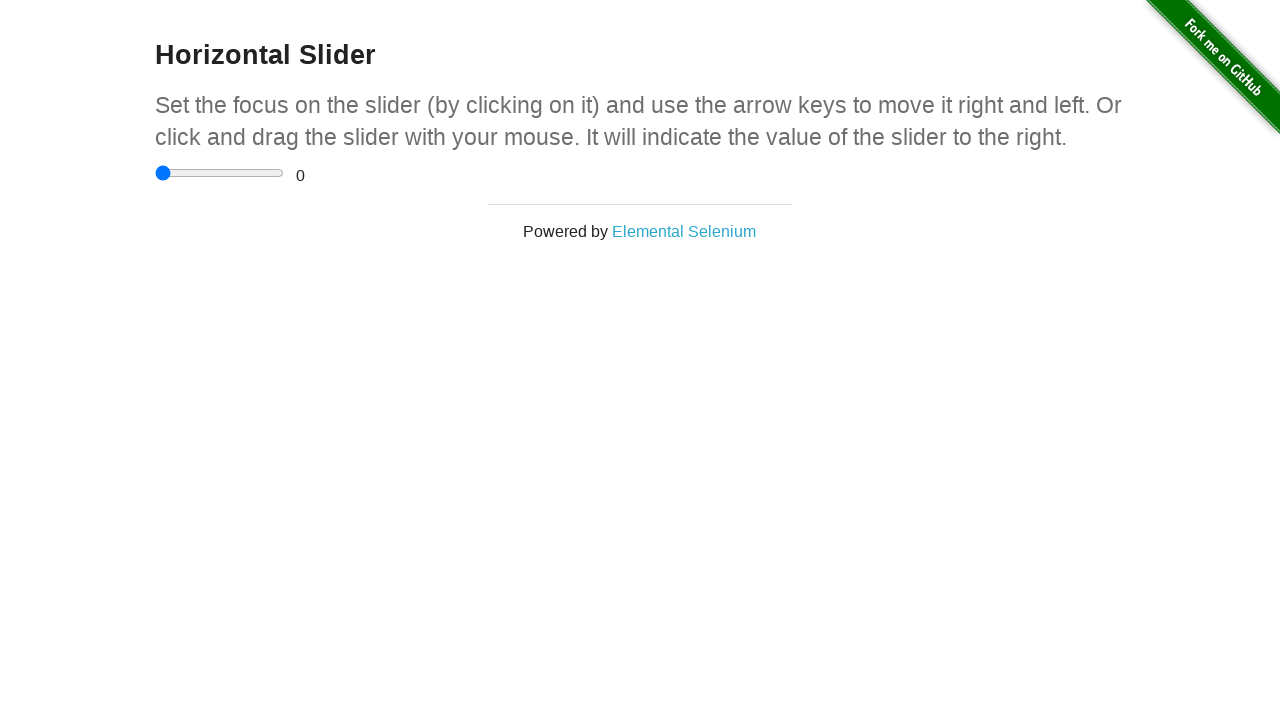

Located range display element
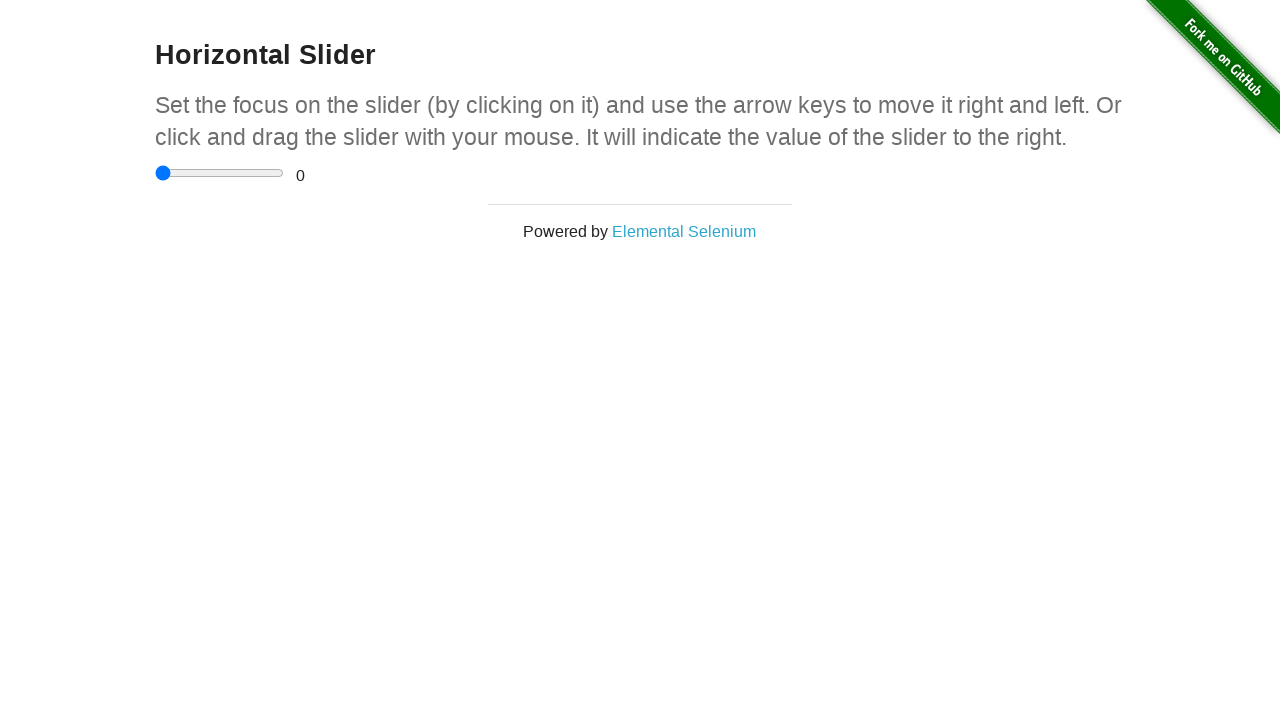

Clicked on slider to focus it at (220, 173) on div.sliderContainer input
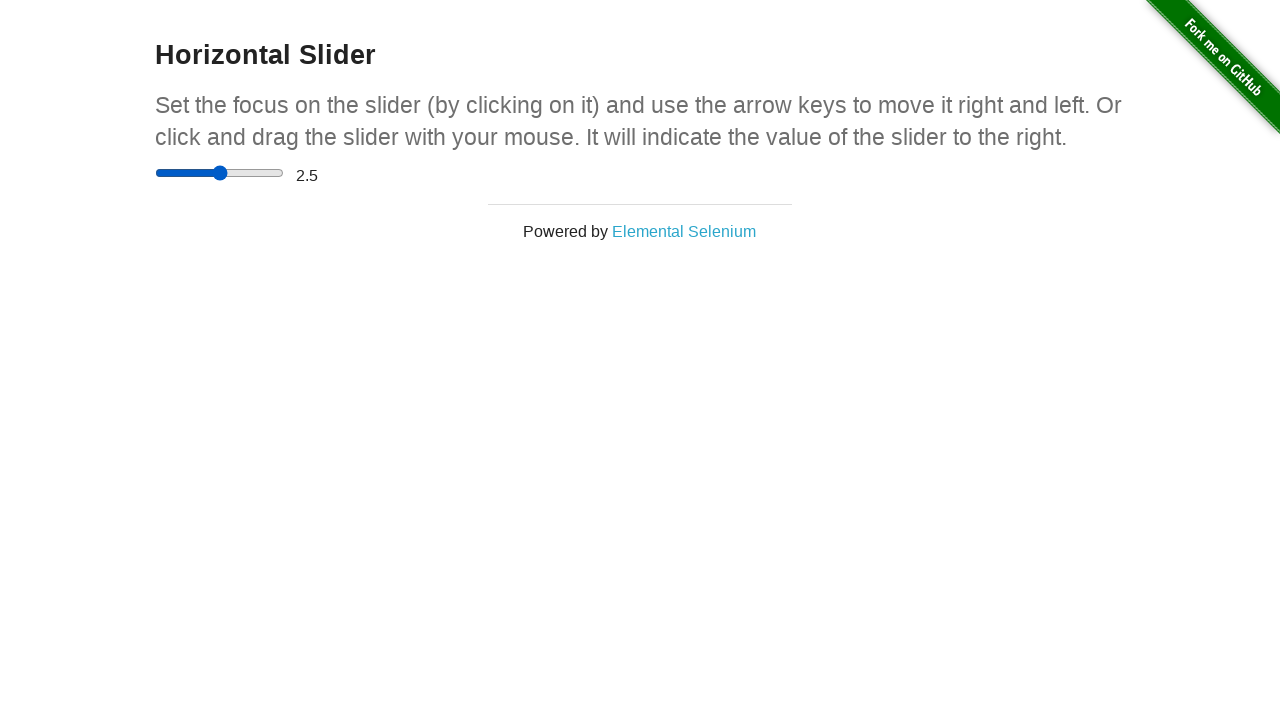

Pressed ArrowRight to move slider on div.sliderContainer input
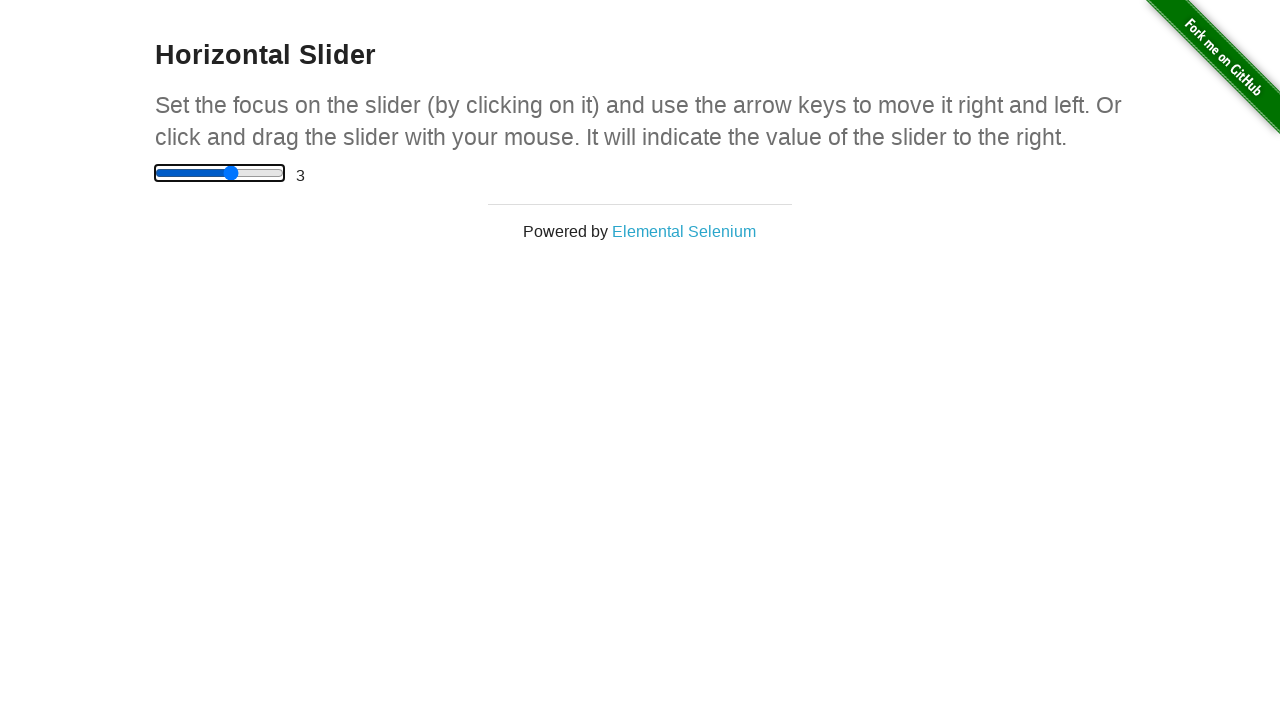

Waited 500ms for slider animation
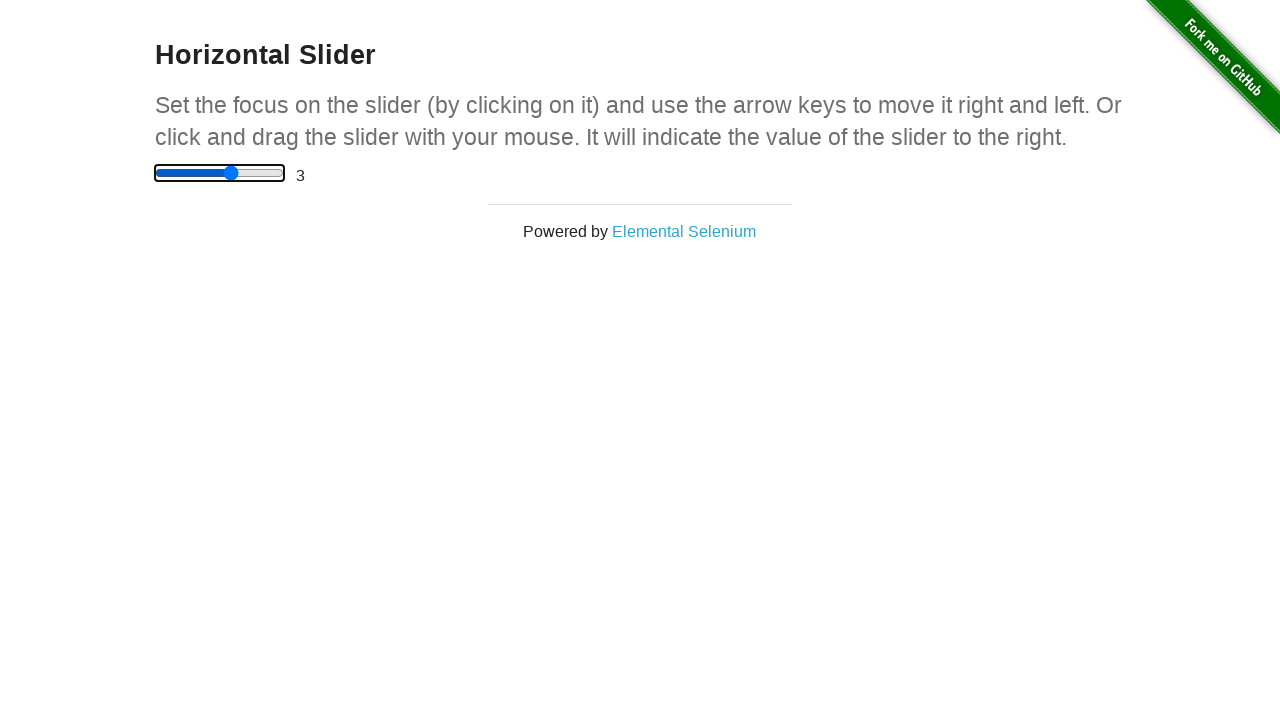

Pressed ArrowRight to move slider on div.sliderContainer input
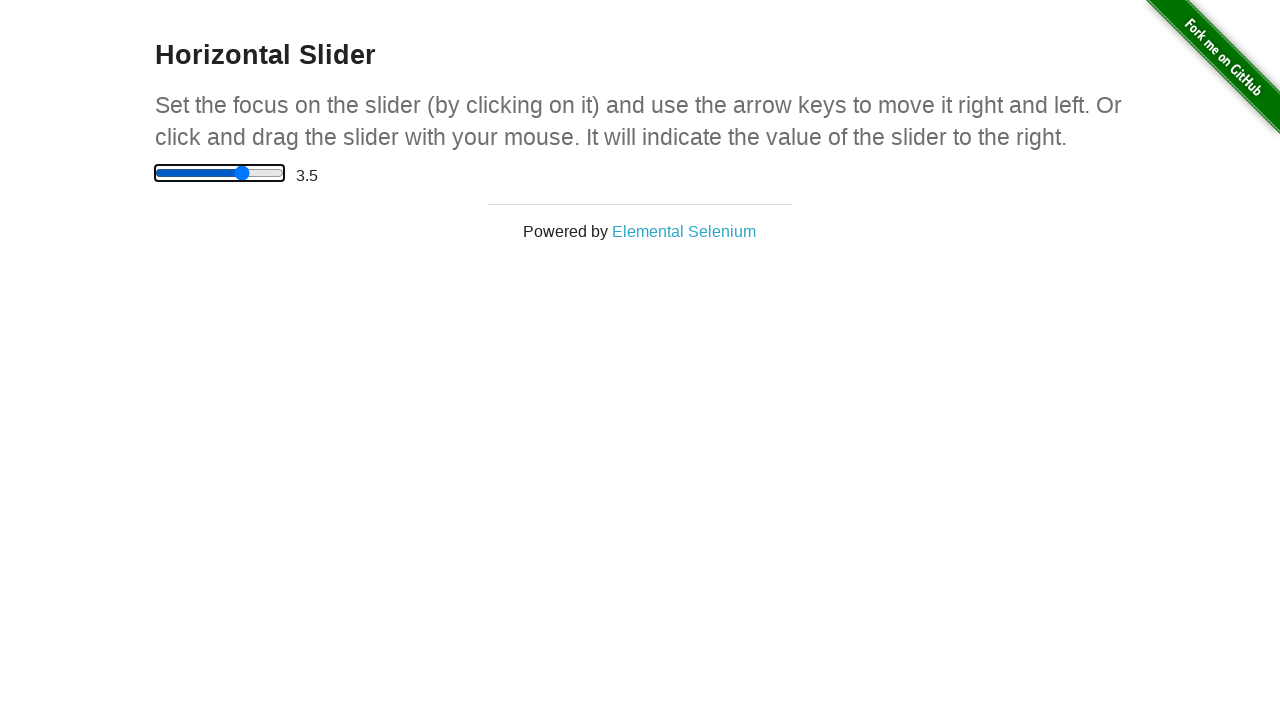

Waited 500ms for slider animation
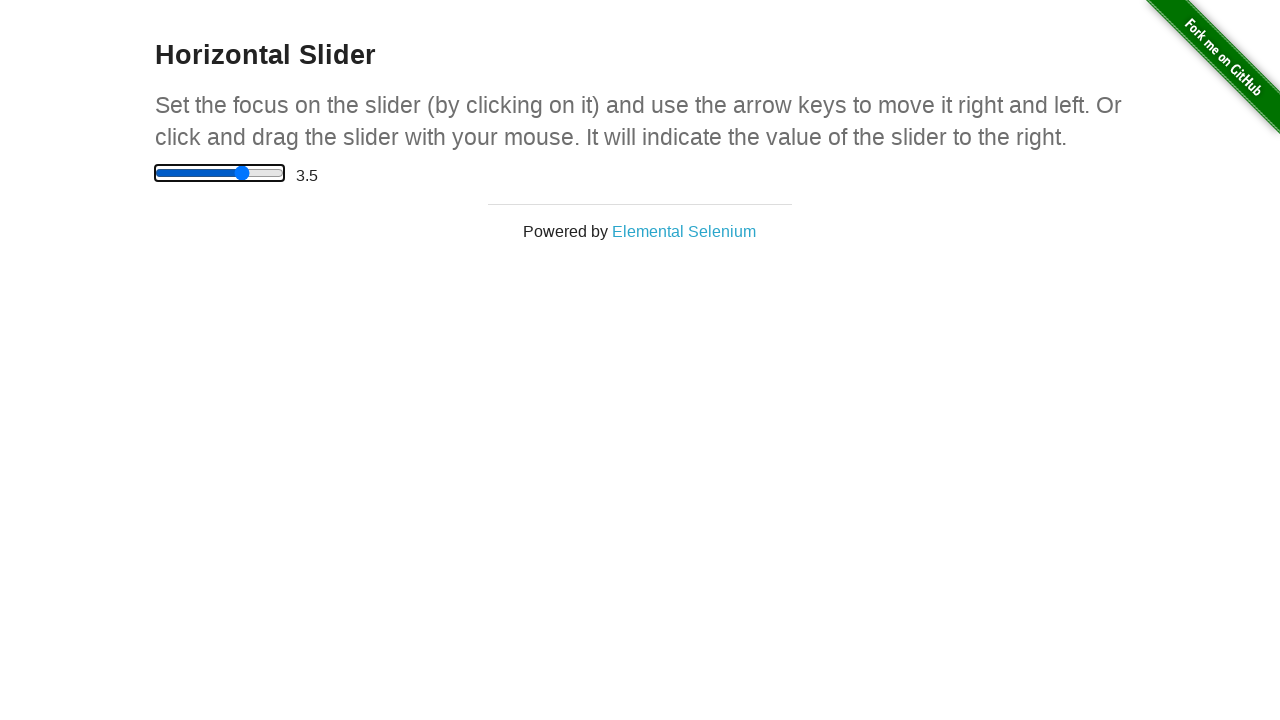

Pressed ArrowRight to move slider on div.sliderContainer input
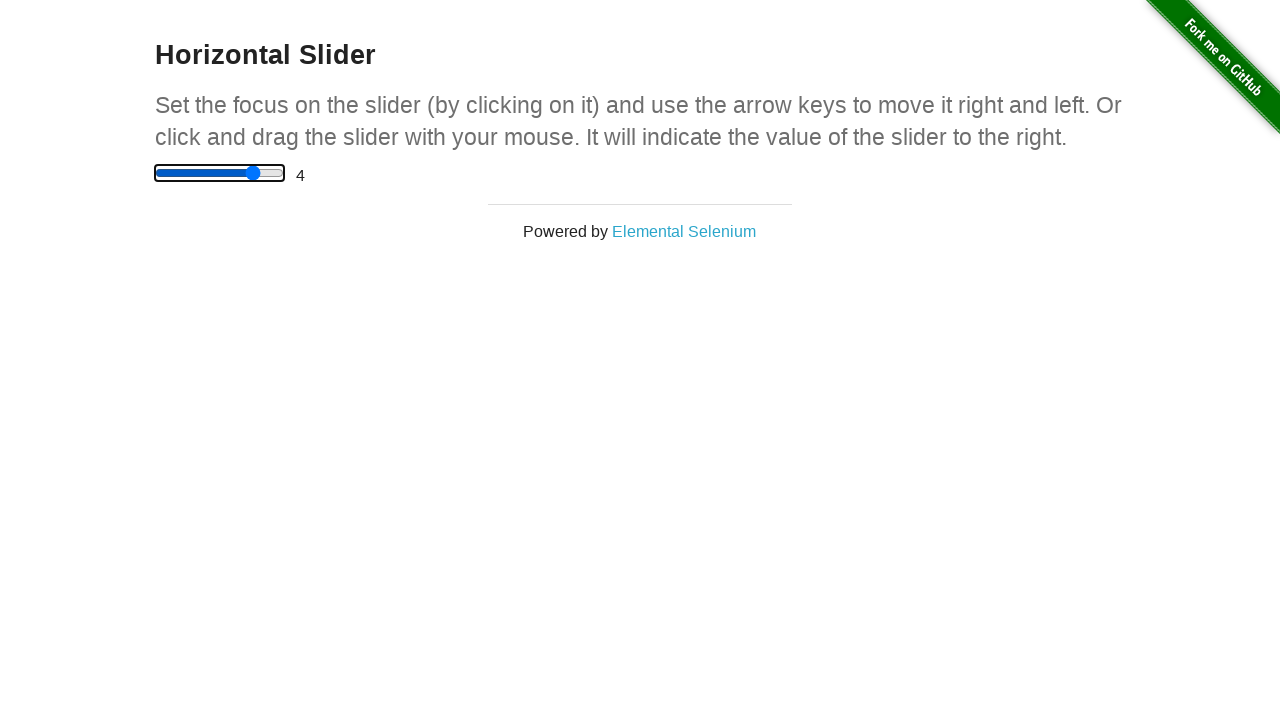

Waited 500ms for slider animation
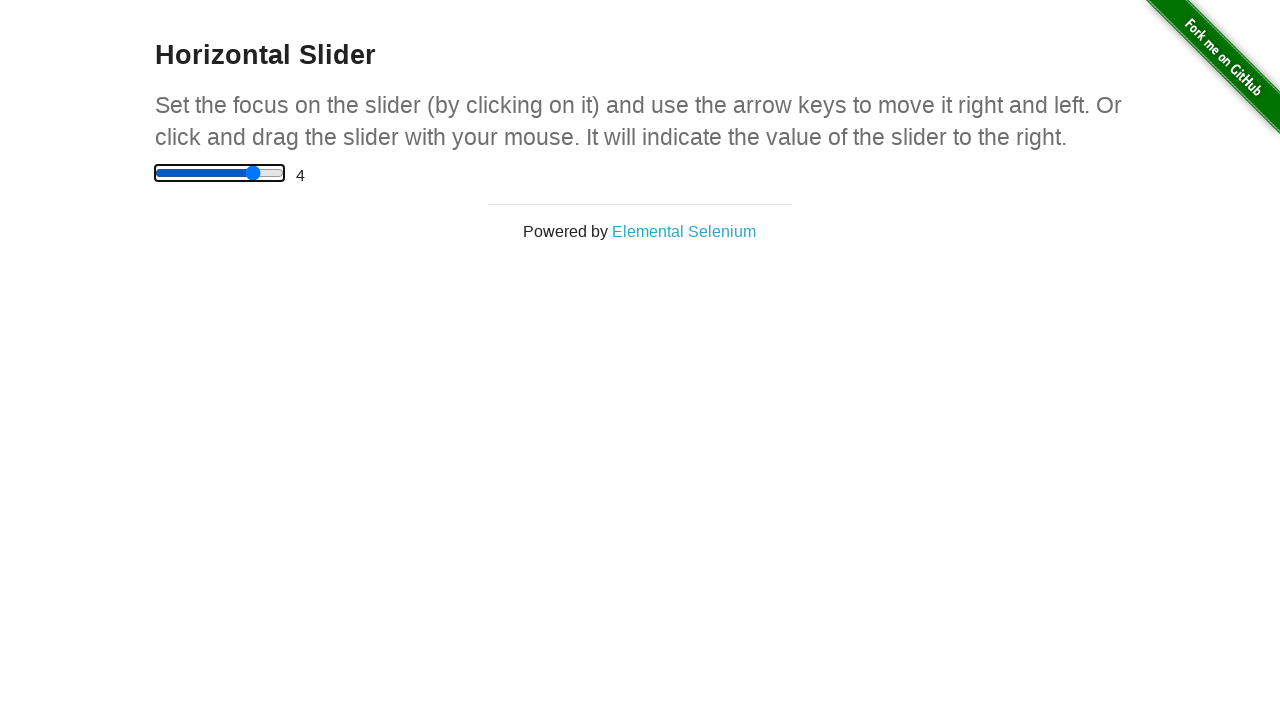

Slider reached maximum value of 4
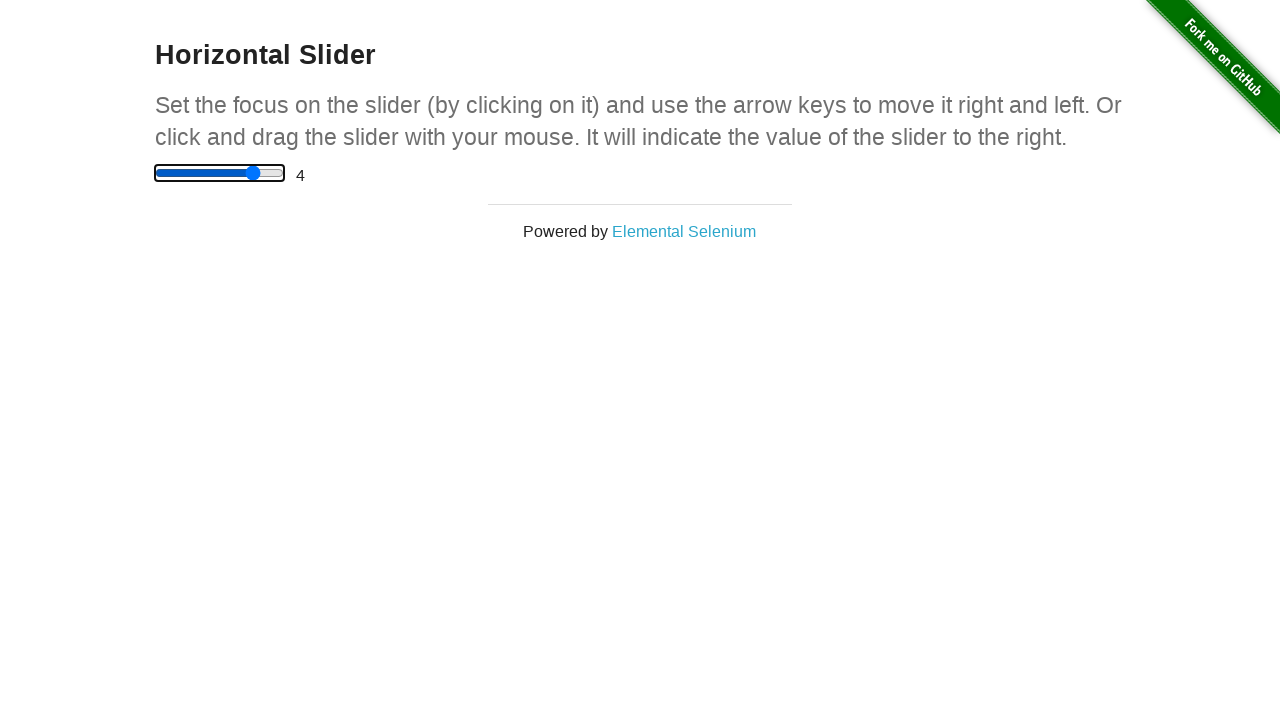

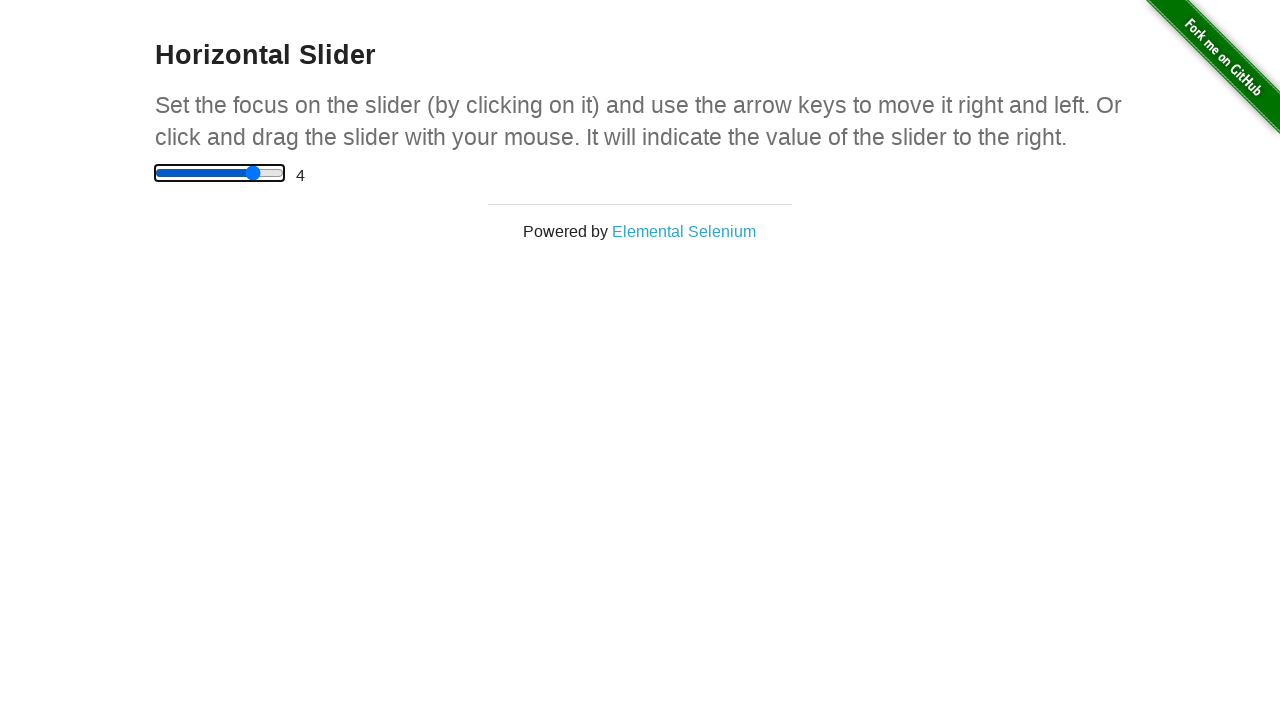